Navigates through Argentina's INDEC statistics website to access labor market data, clicking through menu items for work and income statistics, then downloads employment data.

Starting URL: https://www.indec.gob.ar/

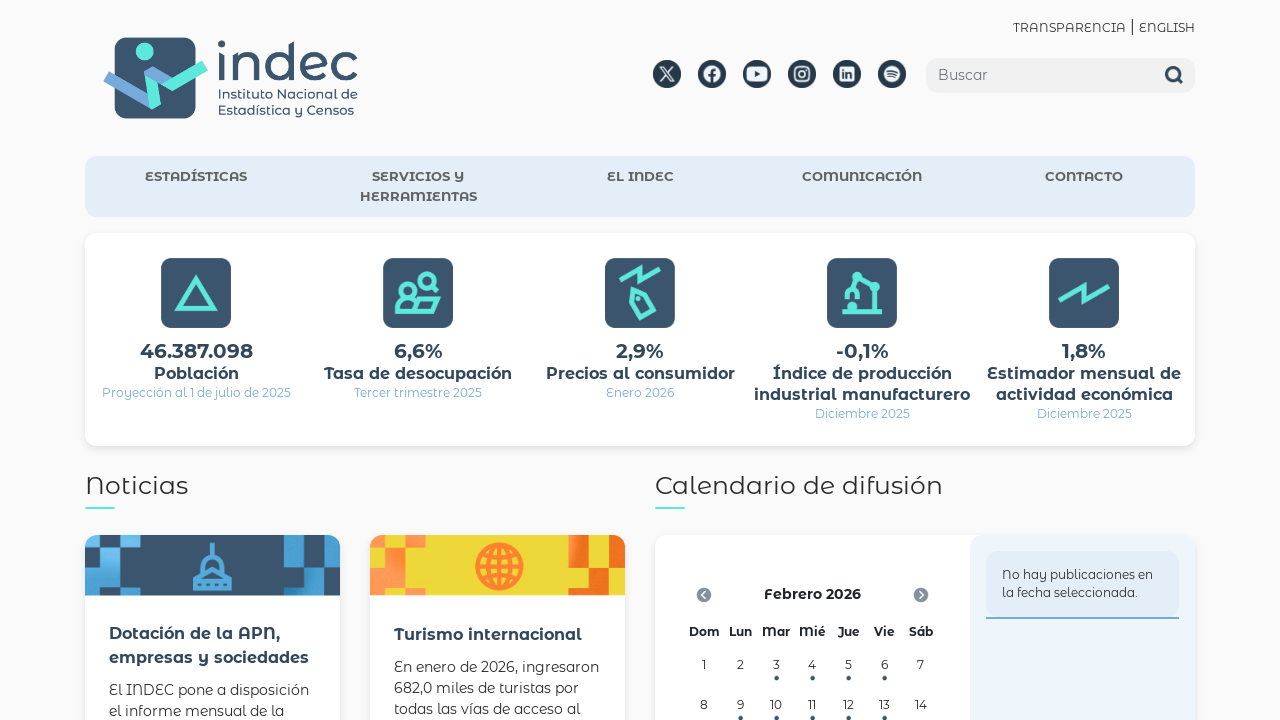

Clicked on ESTADÍSTICAS menu at (196, 177) on text=ESTADÍSTICAS
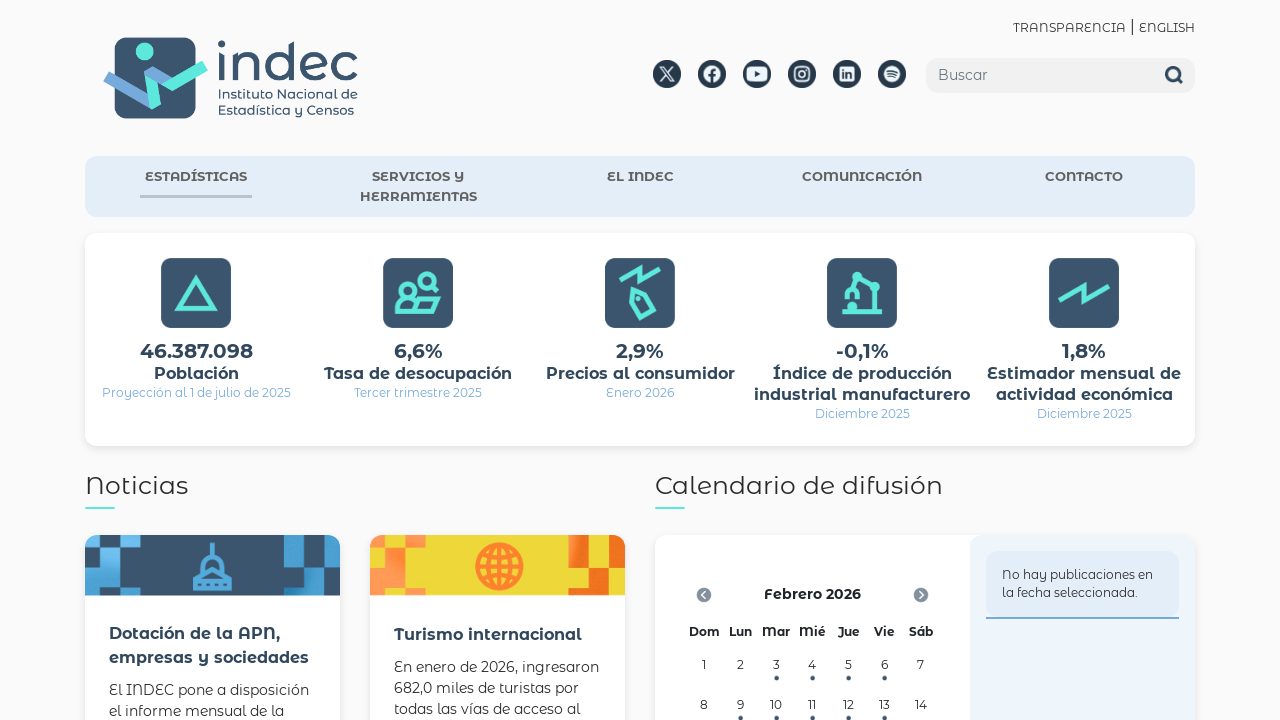

Clicked on Trabajo e ingresos and waited for navigation at (548, 360) on text=Trabajo e ingresos
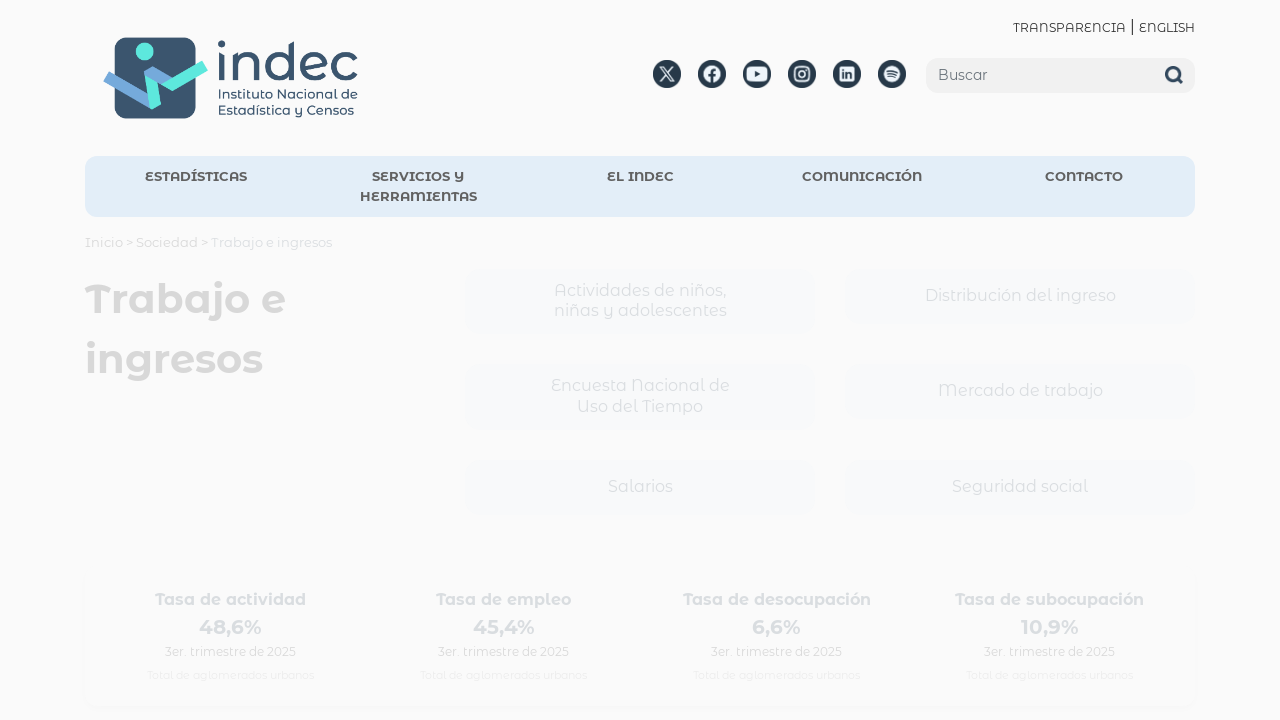

Clicked on Mercado de trabajo and waited for navigation at (1020, 392) on text=Mercado de trabajo
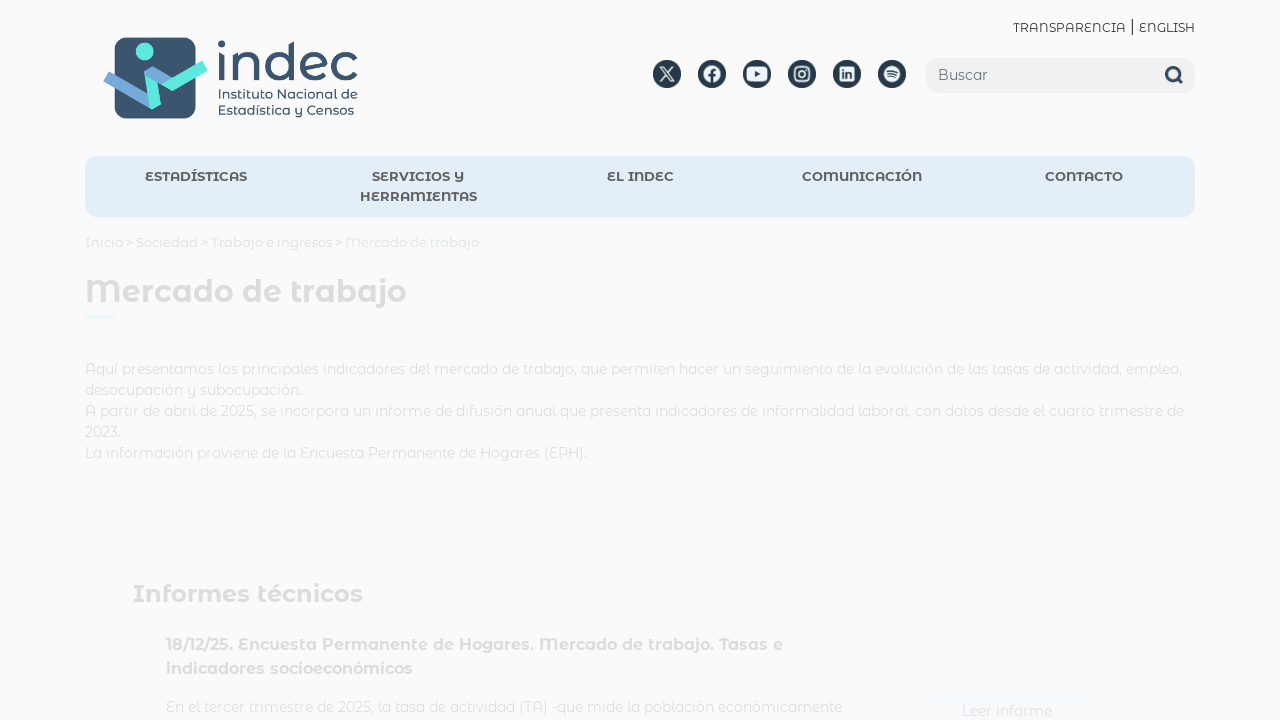

Clicked on download link for employment data at (566, 360) on xpath=//*[@id="contenidoSecundario"]/div[2]/div[2]/div/div/div/div/a[1]
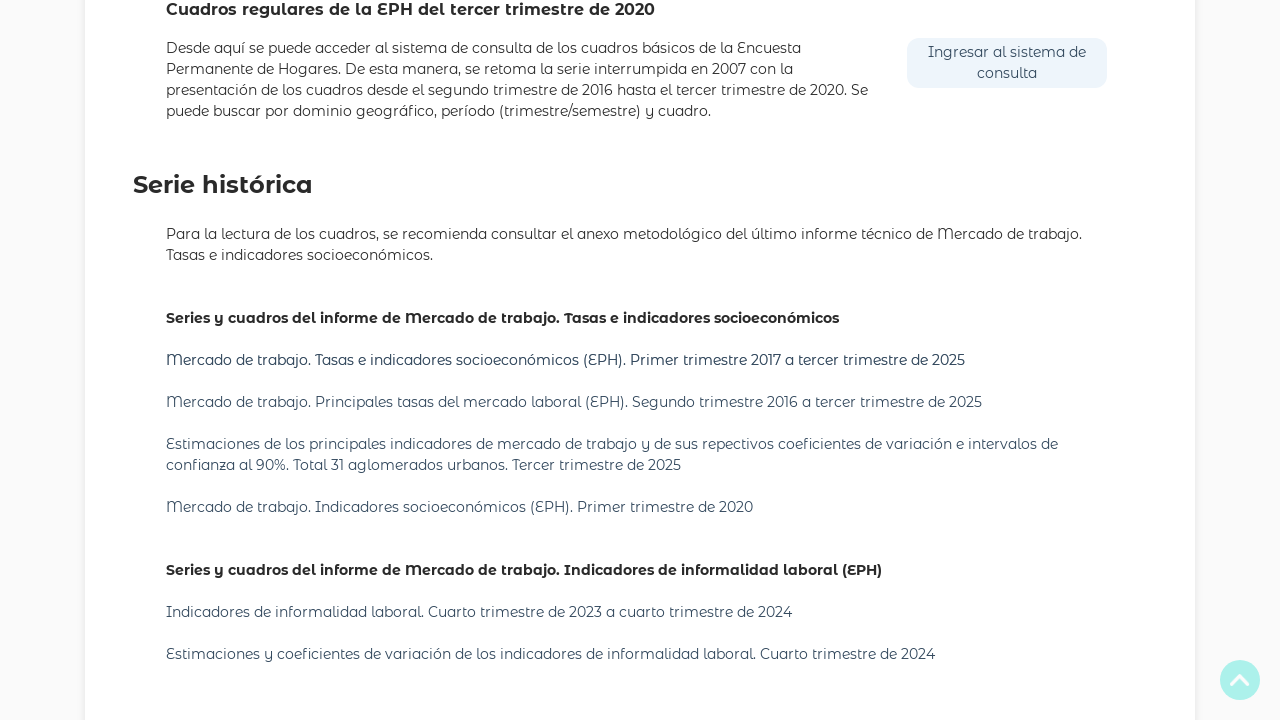

Verified employment data download link is visible
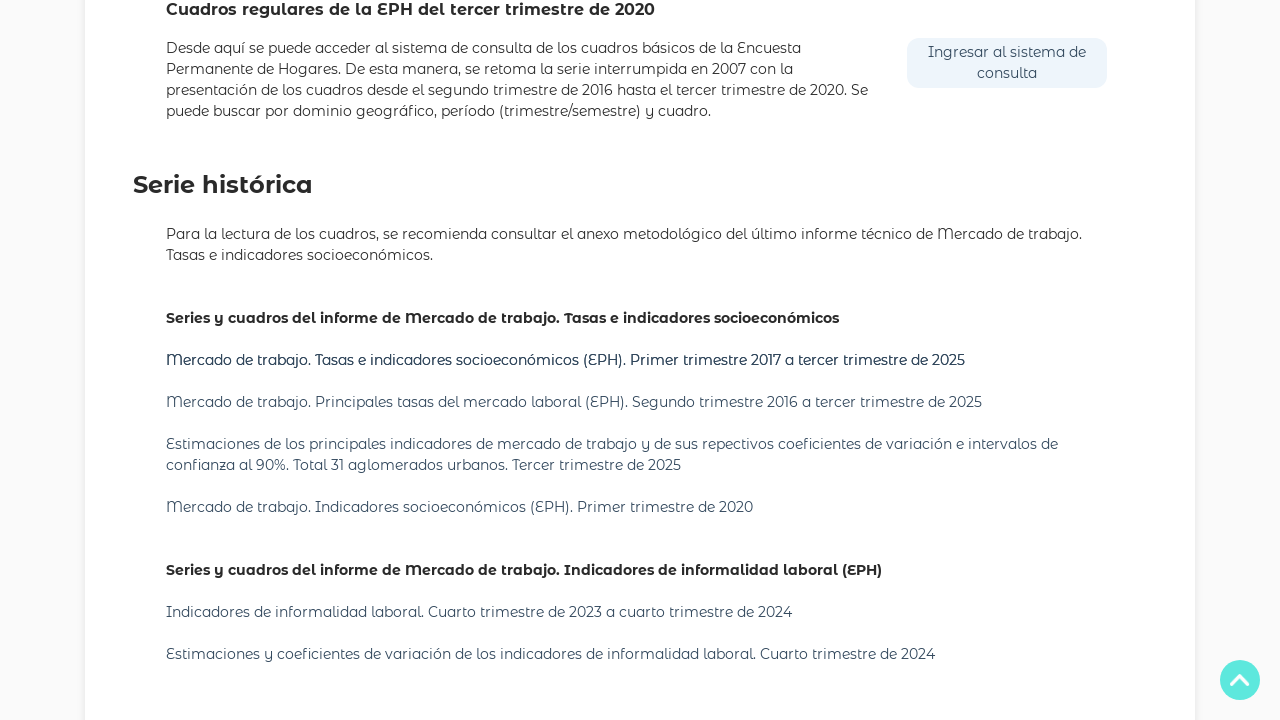

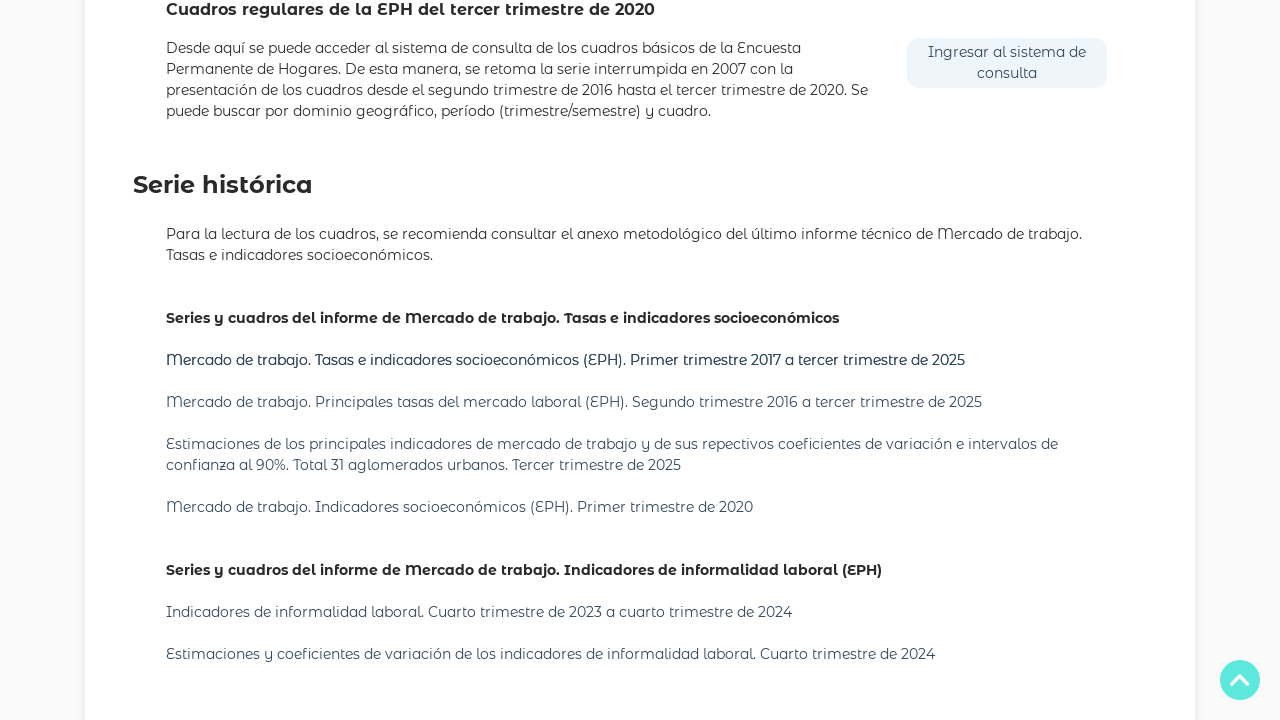